Tests that the todo counter displays the correct number of items

Starting URL: https://demo.playwright.dev/todomvc

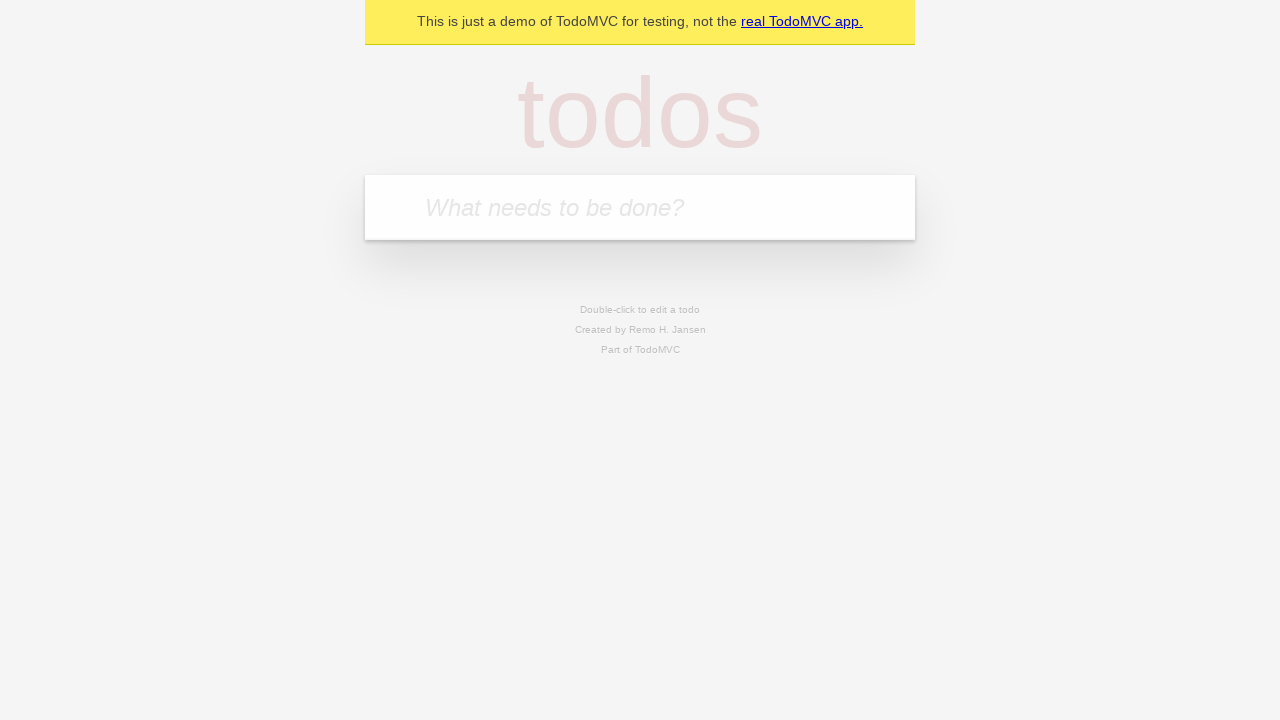

Located the todo input field
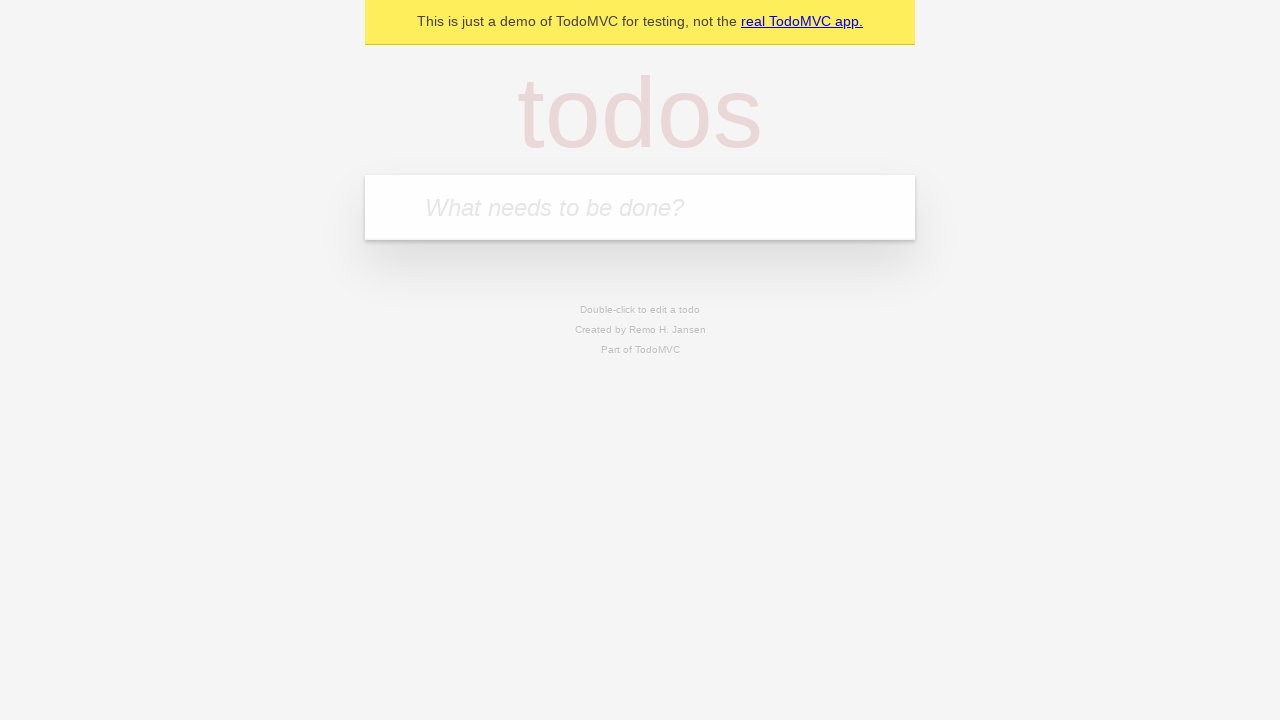

Filled todo input with 'buy some cheese' on internal:attr=[placeholder="What needs to be done?"i]
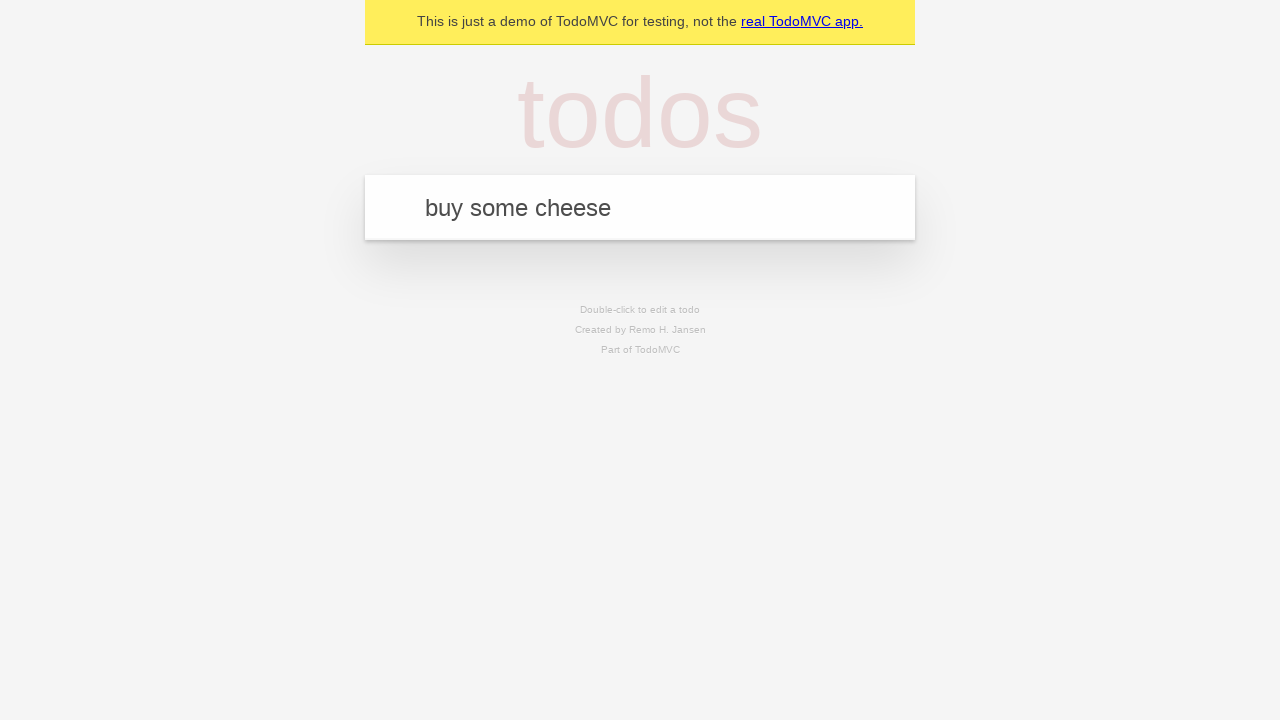

Pressed Enter to create first todo item on internal:attr=[placeholder="What needs to be done?"i]
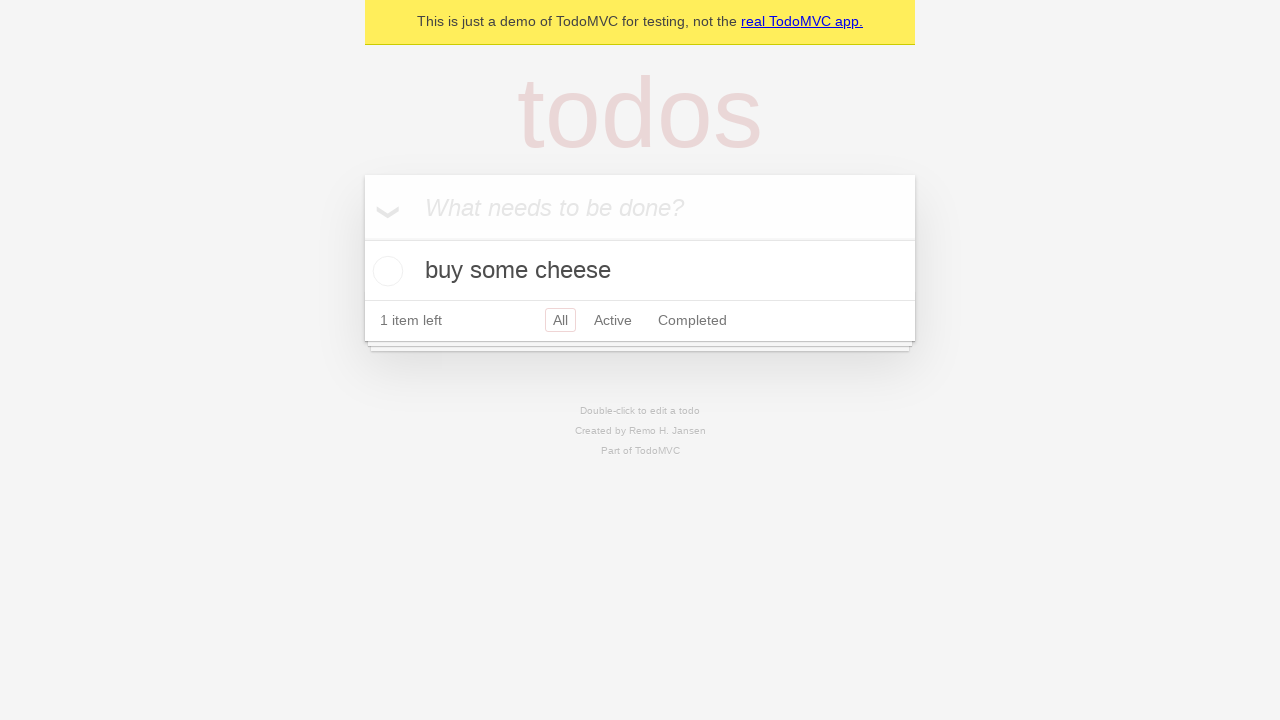

Todo counter element appeared
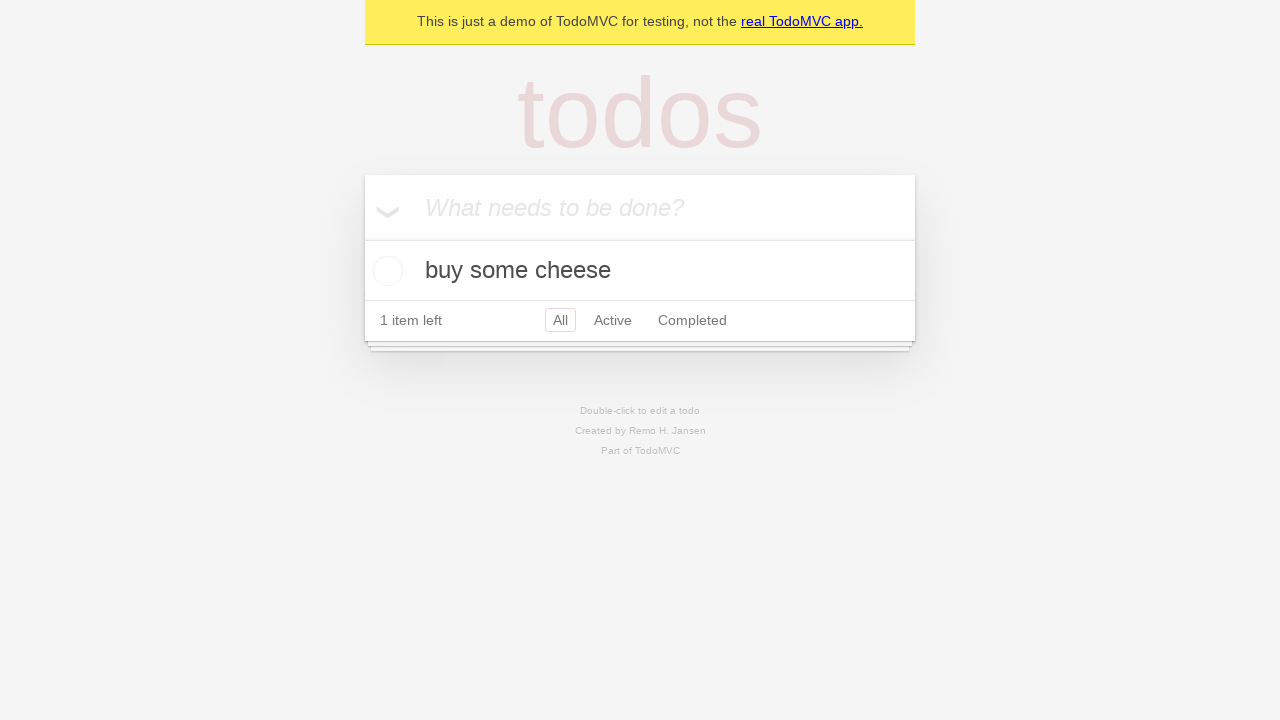

Filled todo input with 'feed the cat' on internal:attr=[placeholder="What needs to be done?"i]
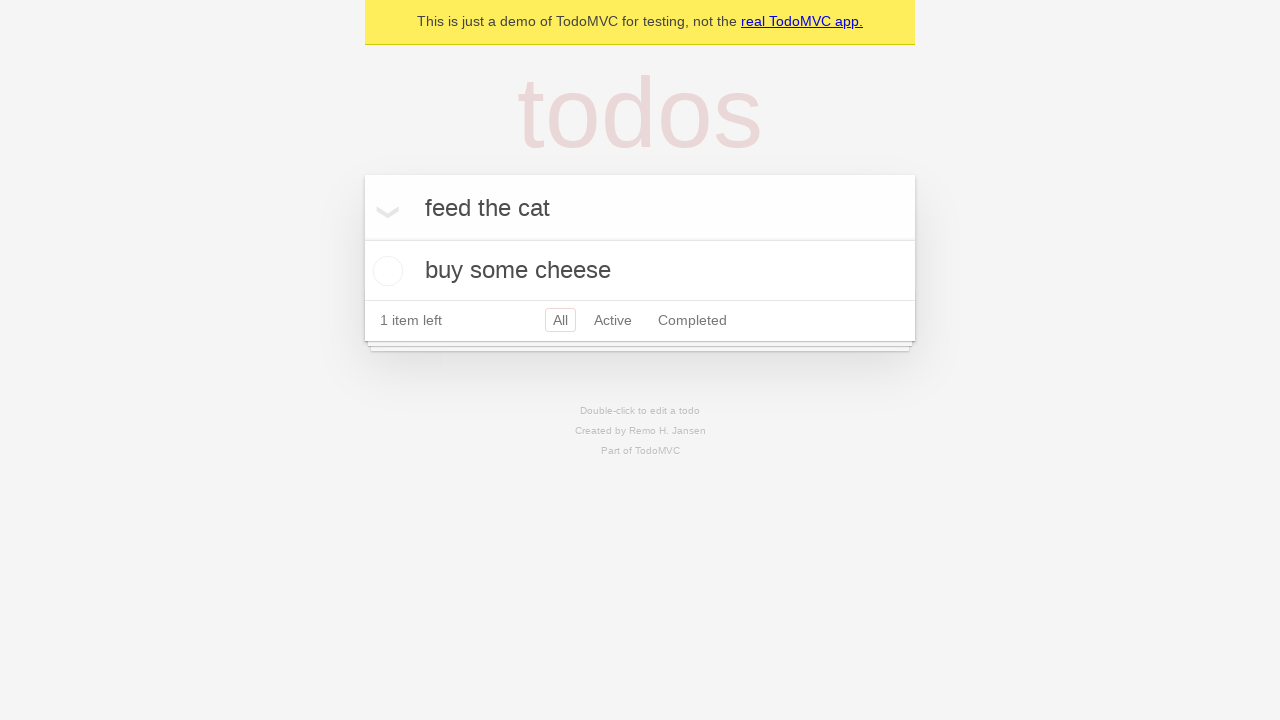

Pressed Enter to create second todo item on internal:attr=[placeholder="What needs to be done?"i]
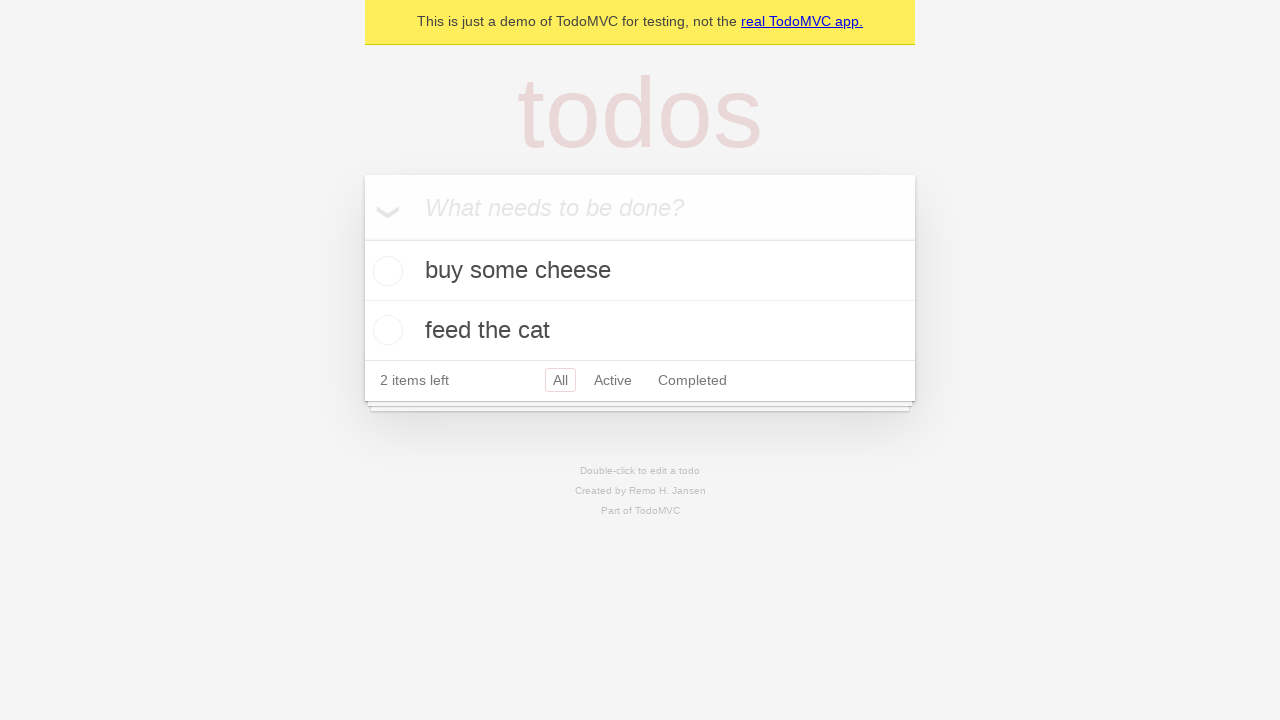

Todo counter updated to display 2 items
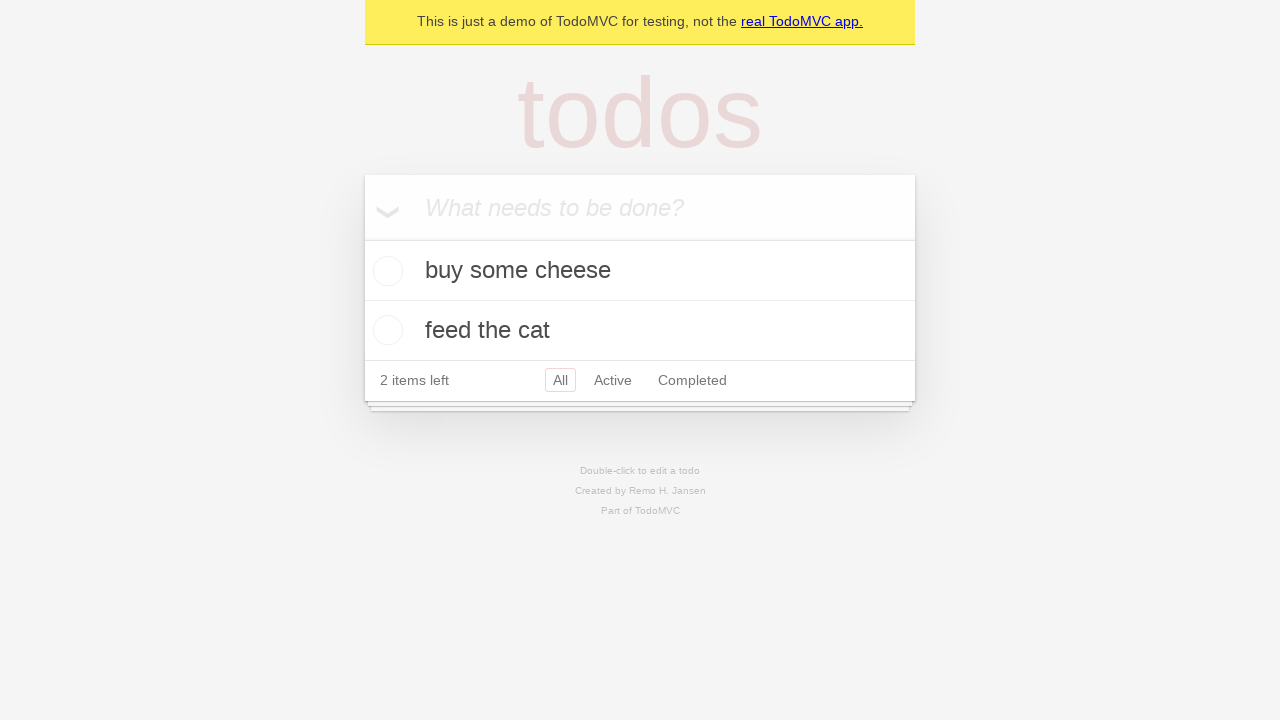

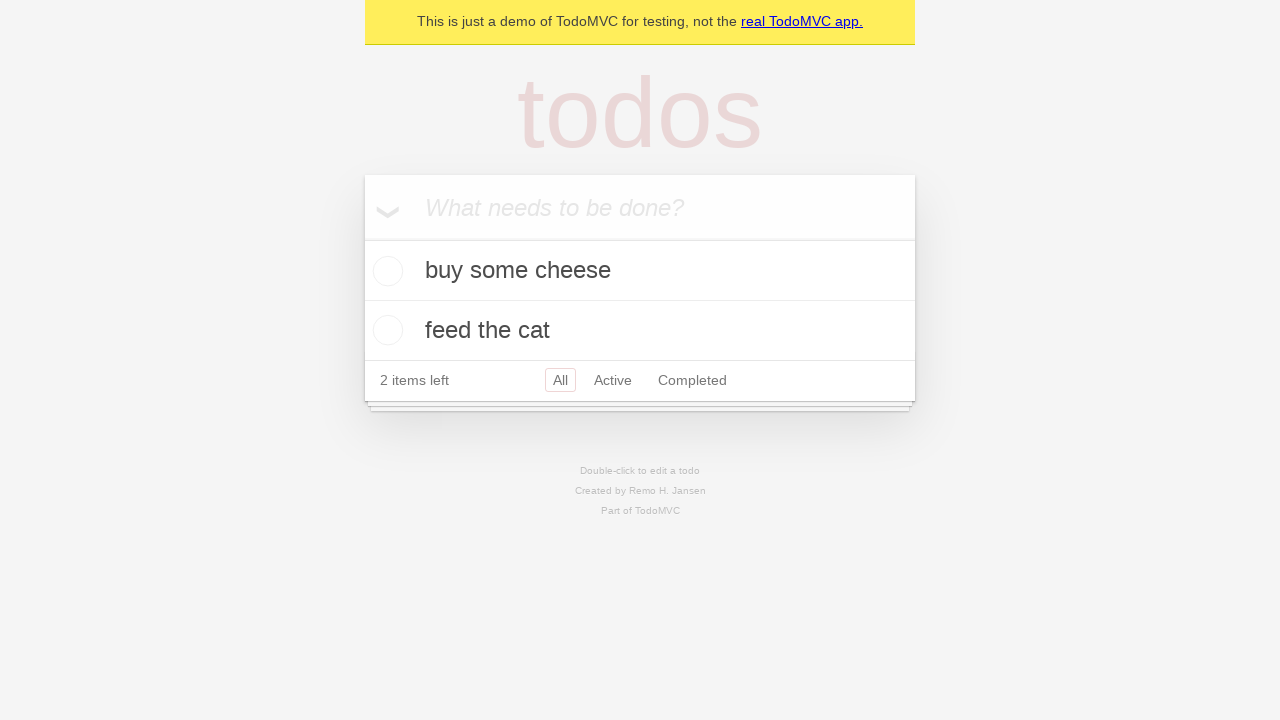